Tests input field functionality by entering numbers and using keyboard arrow keys to increment values.

Starting URL: https://the-internet.herokuapp.com/

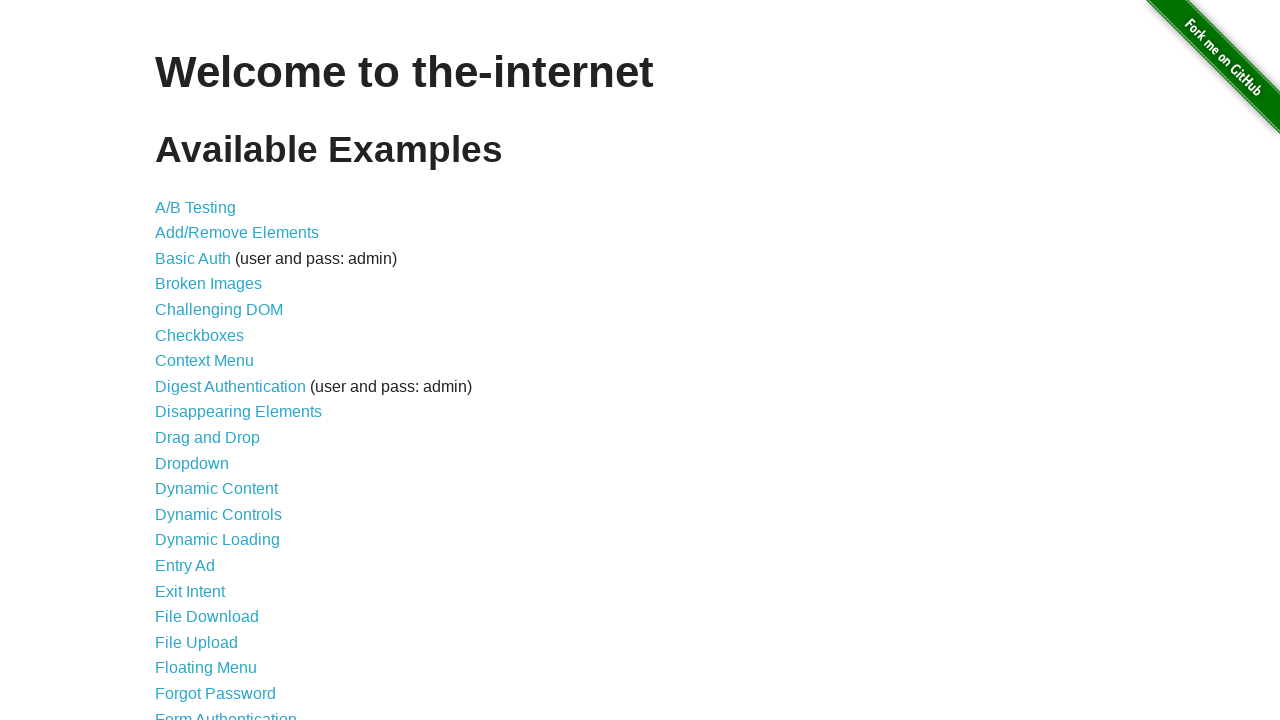

Clicked on Inputs link at (176, 361) on xpath=//a[@href='/inputs']
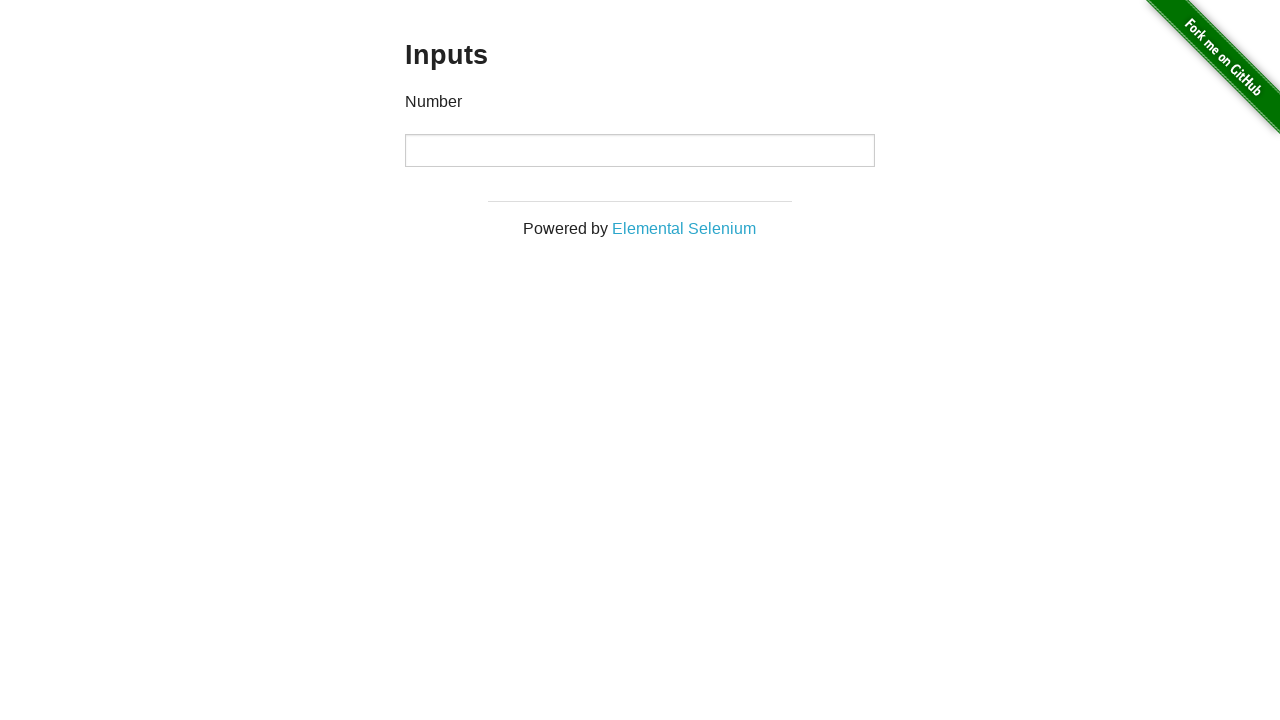

Verified page header is 'Inputs'
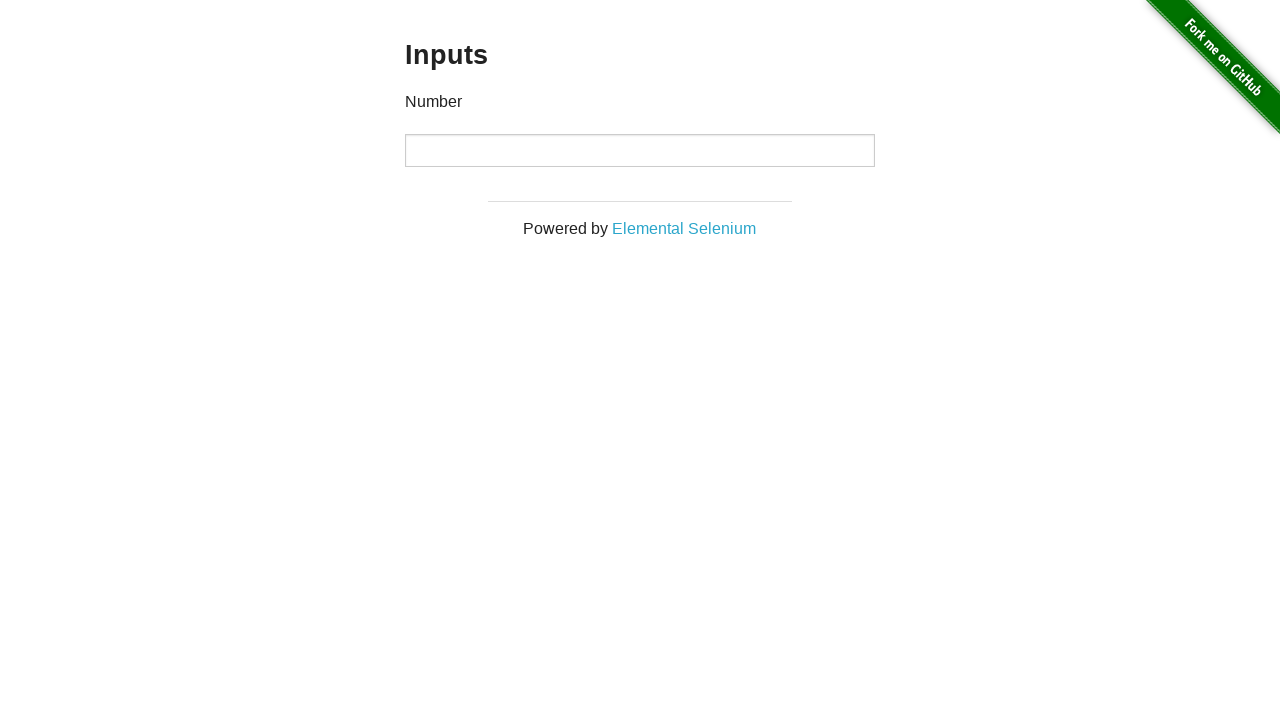

Verified input field is empty
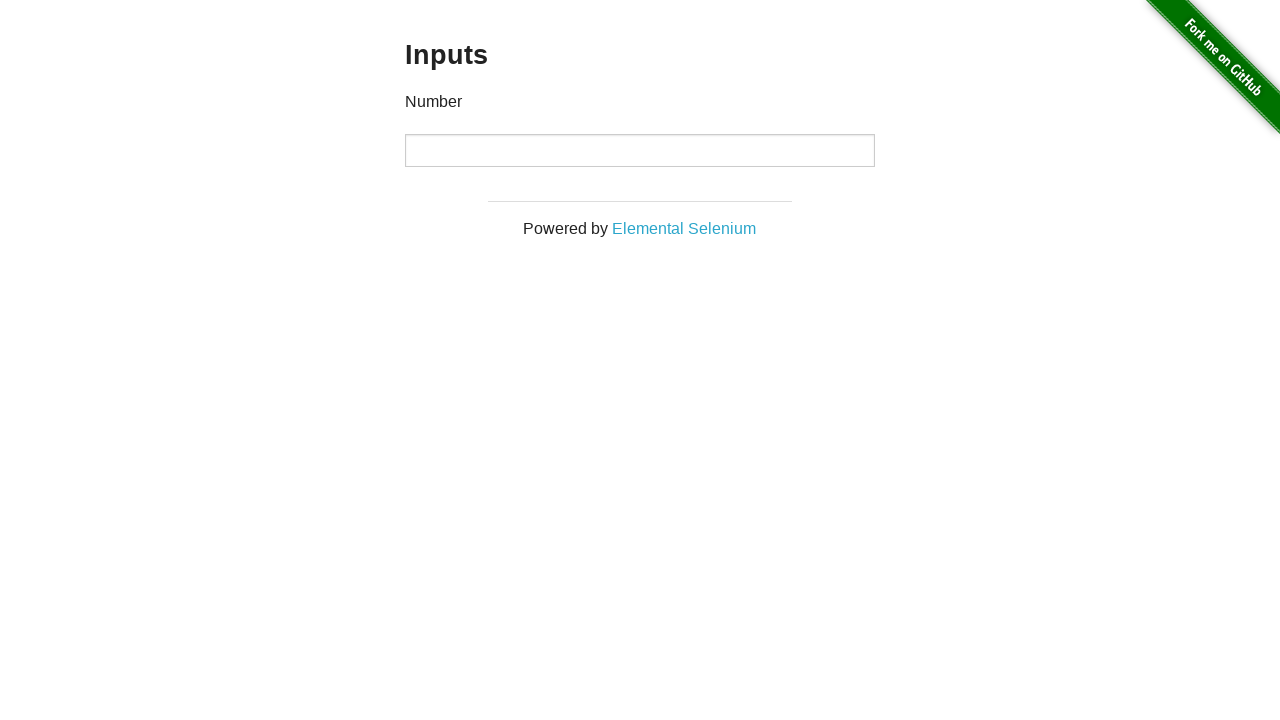

Entered number '45' into input field on input
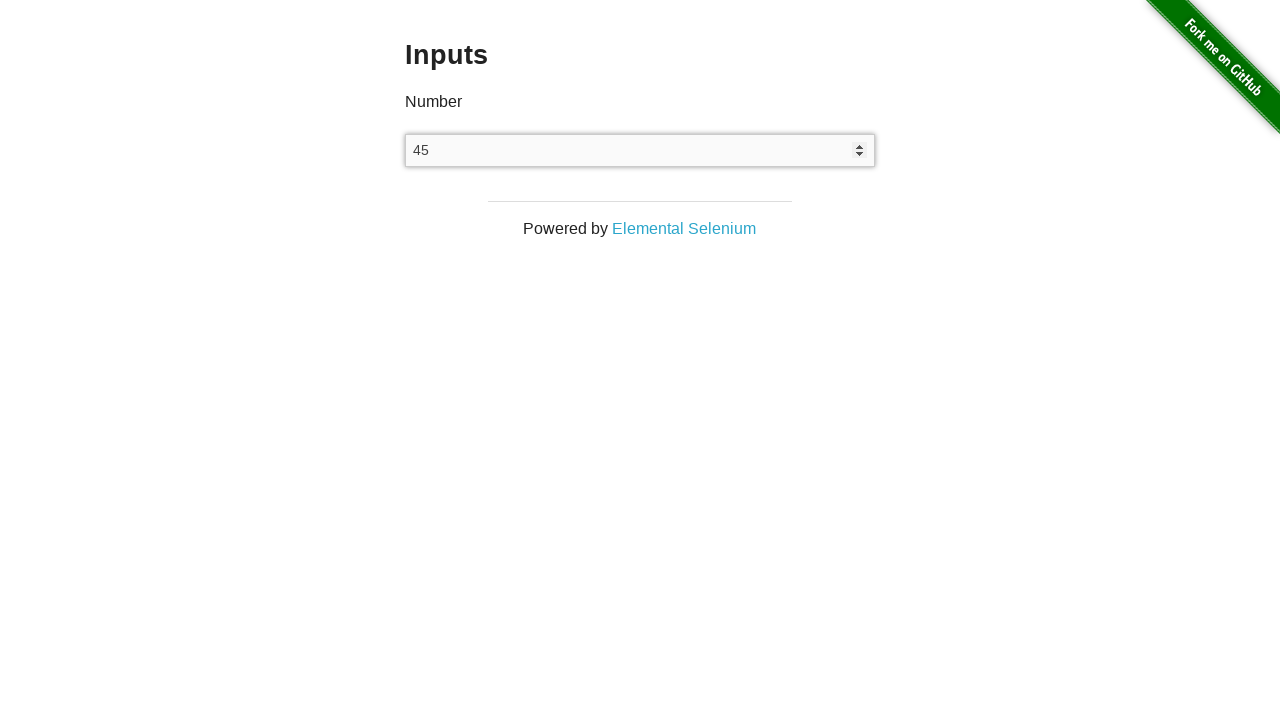

Verified input field contains '45'
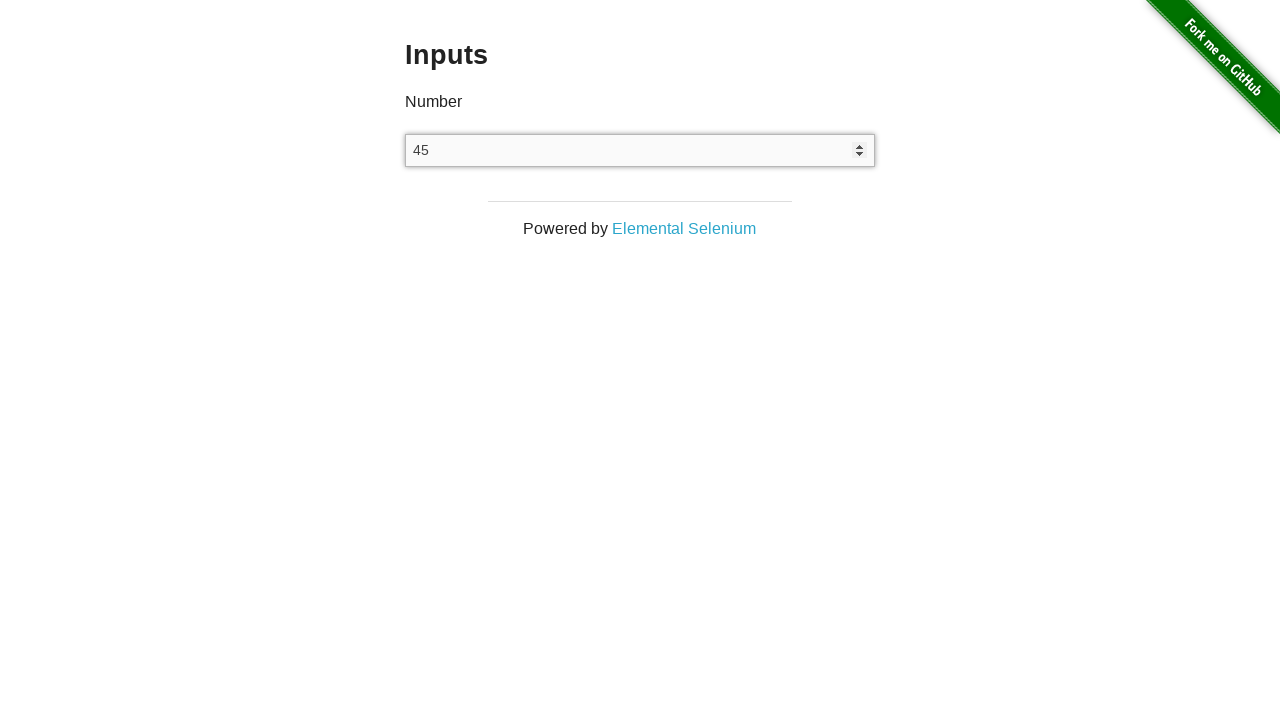

Refreshed the page
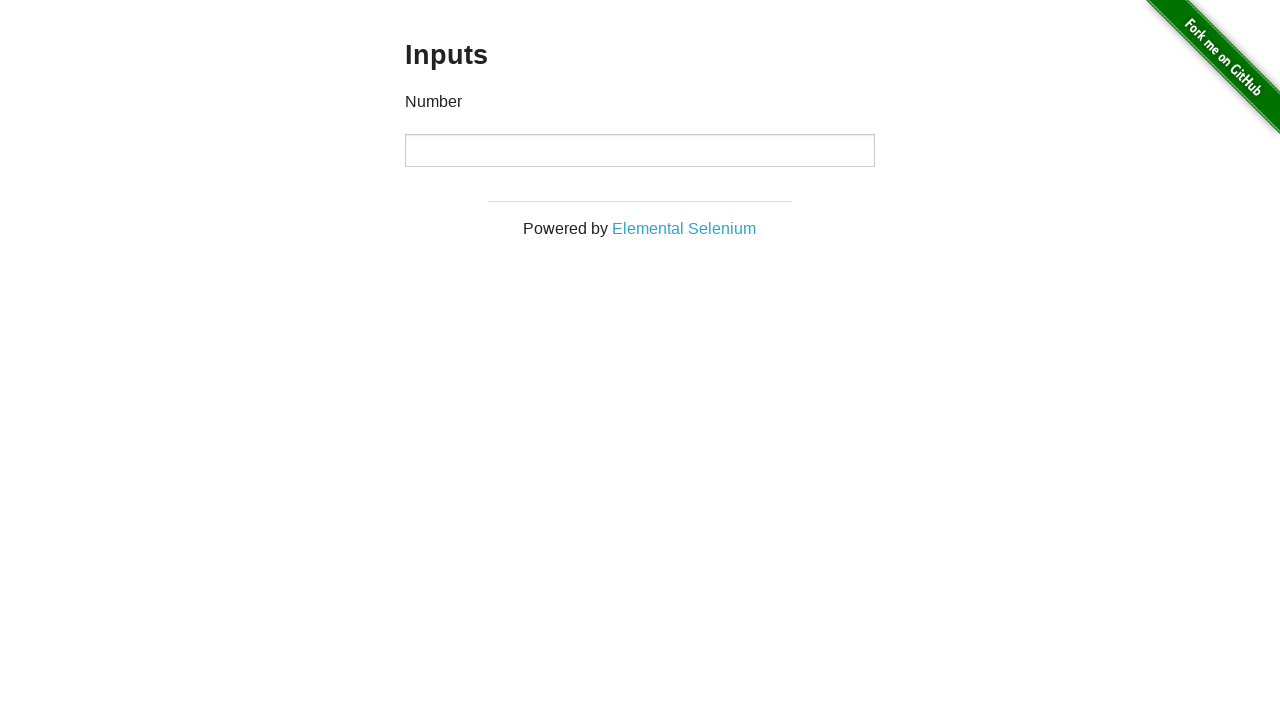

Pressed ArrowUp key to increment value on input
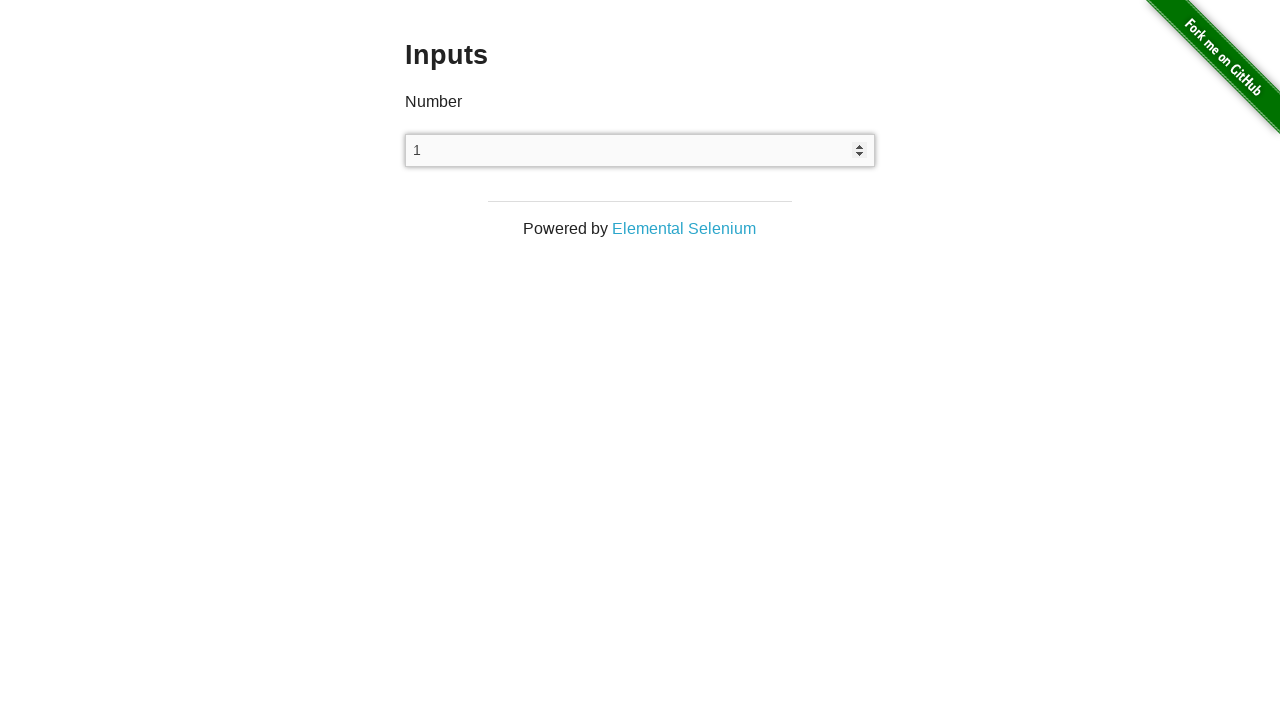

Verified input field value is '1' after ArrowUp press
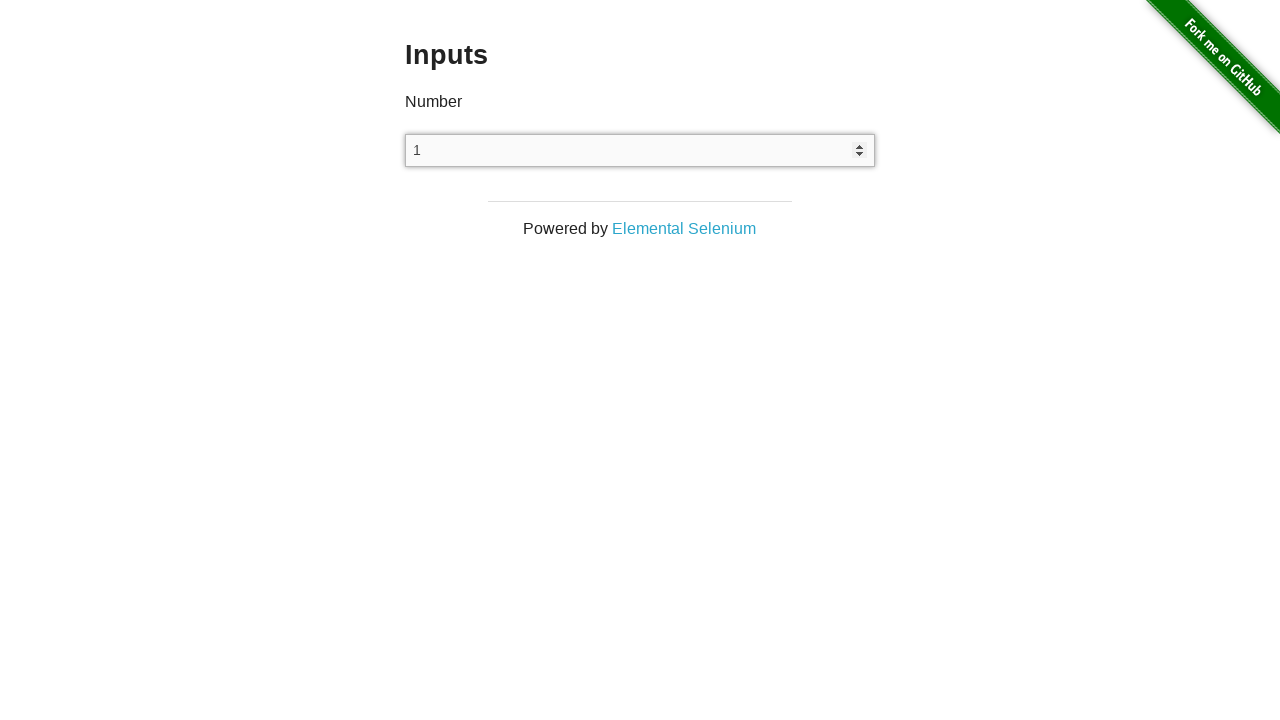

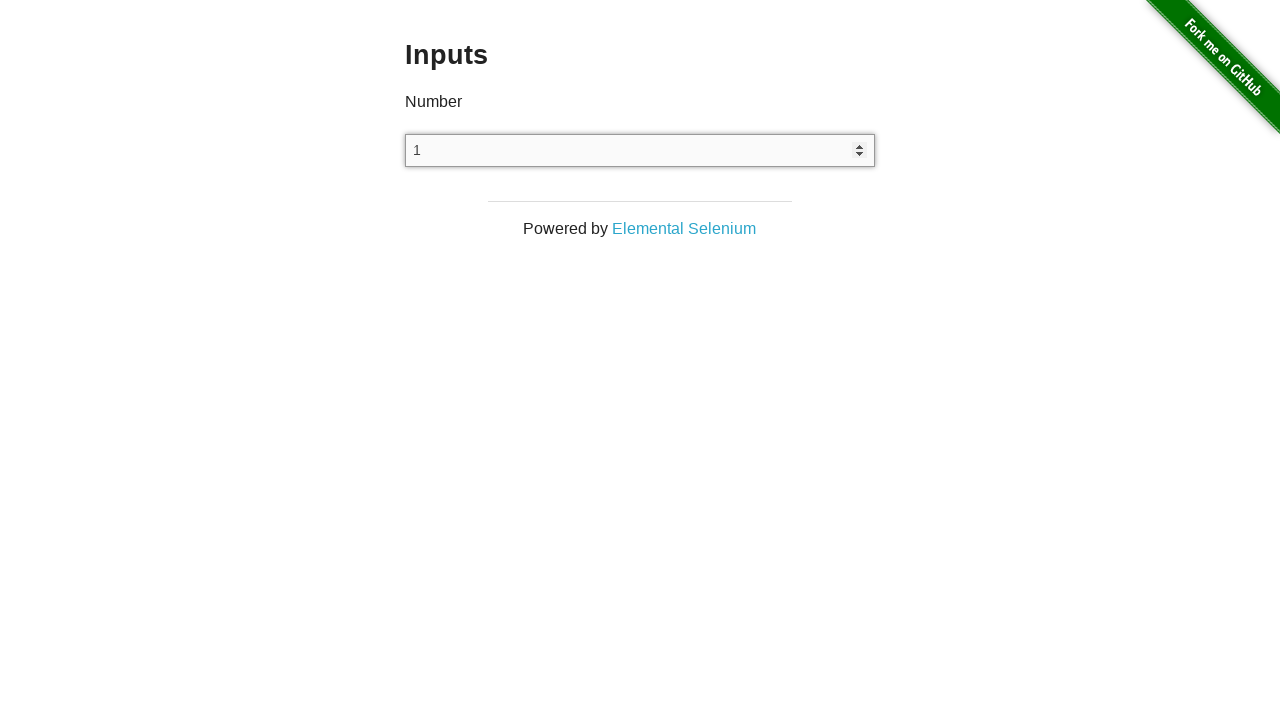